Tests file download functionality by clicking the download button on a demo QA site

Starting URL: https://demoqa.com/upload-download

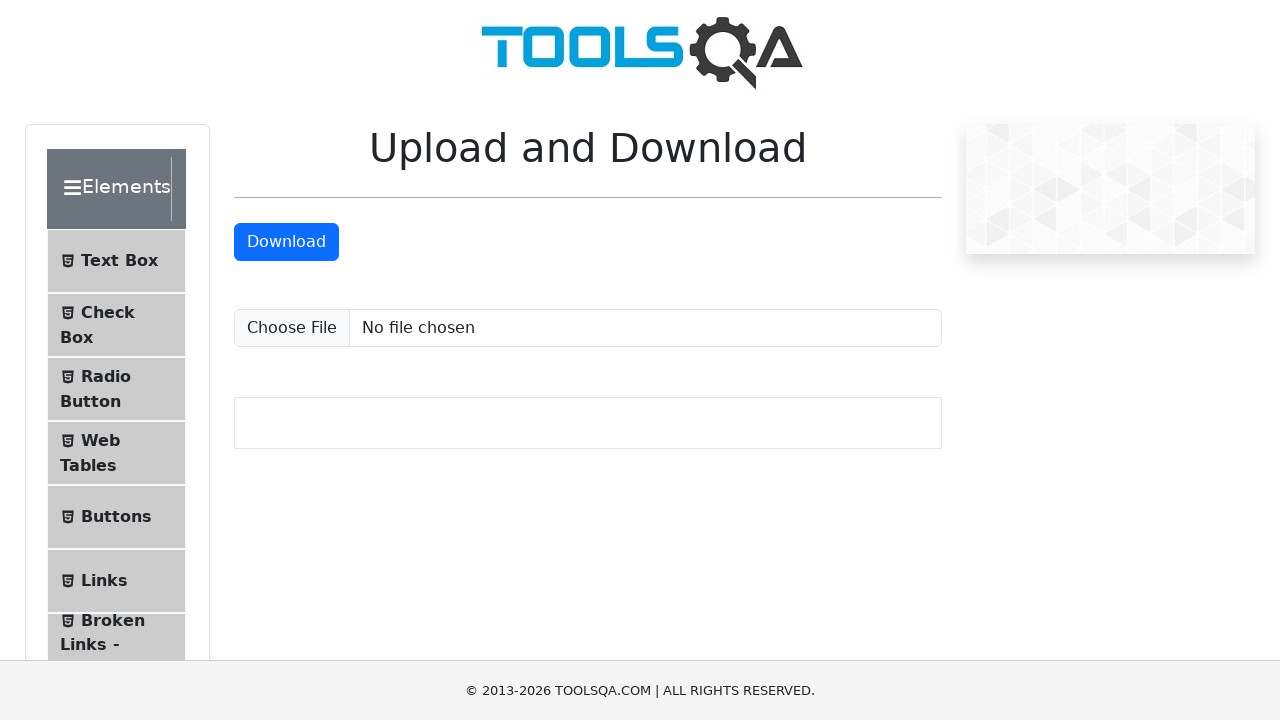

Navigated to DemoQA upload-download page
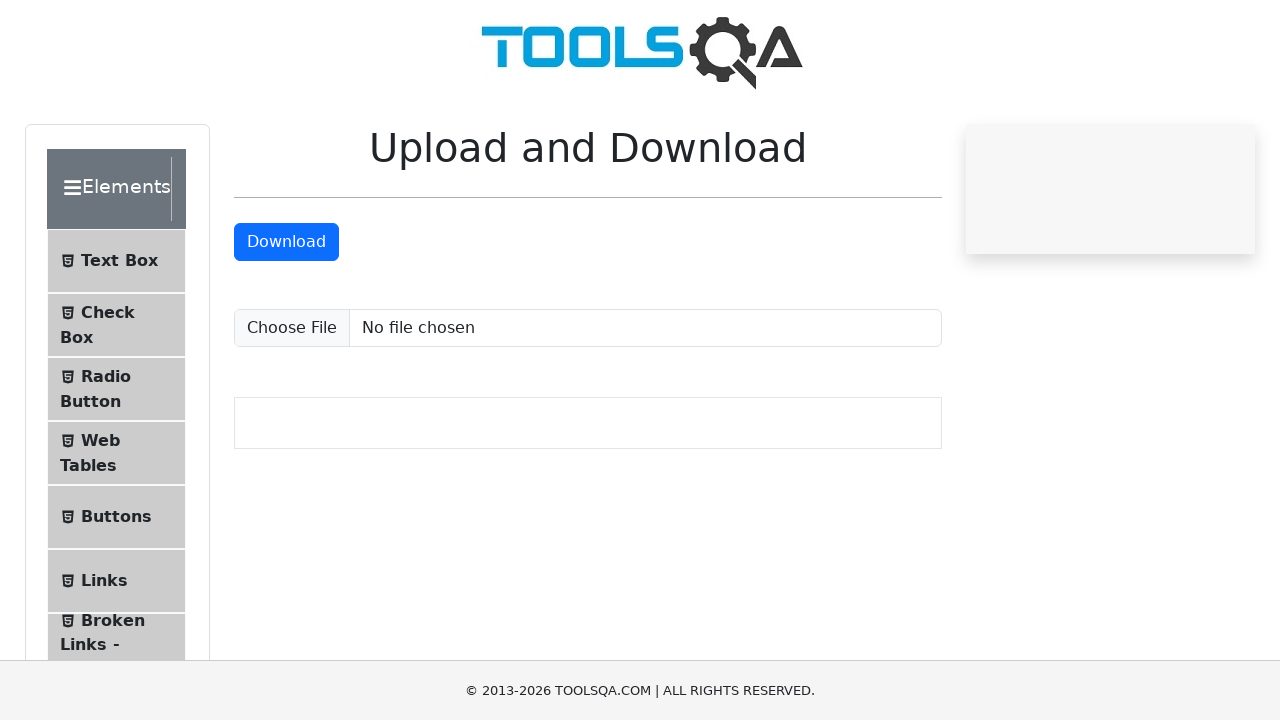

Clicked the download button at (286, 242) on #downloadButton
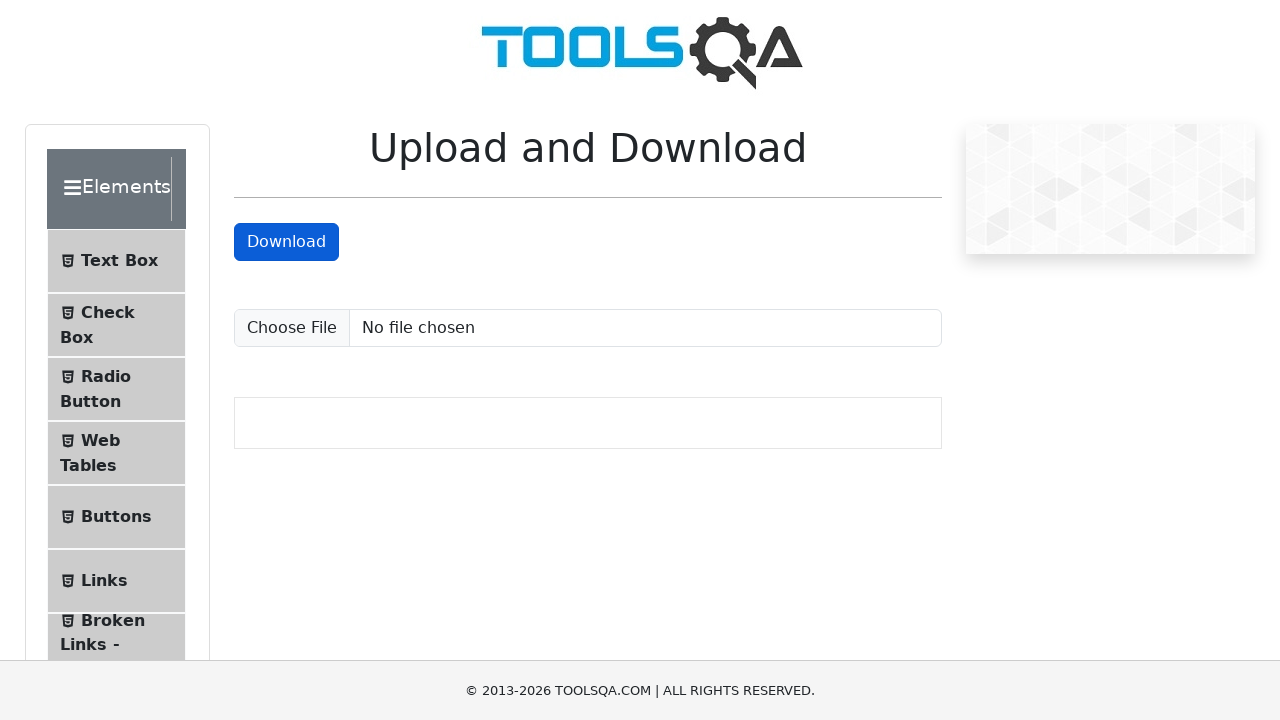

Waited 2 seconds for download to initiate
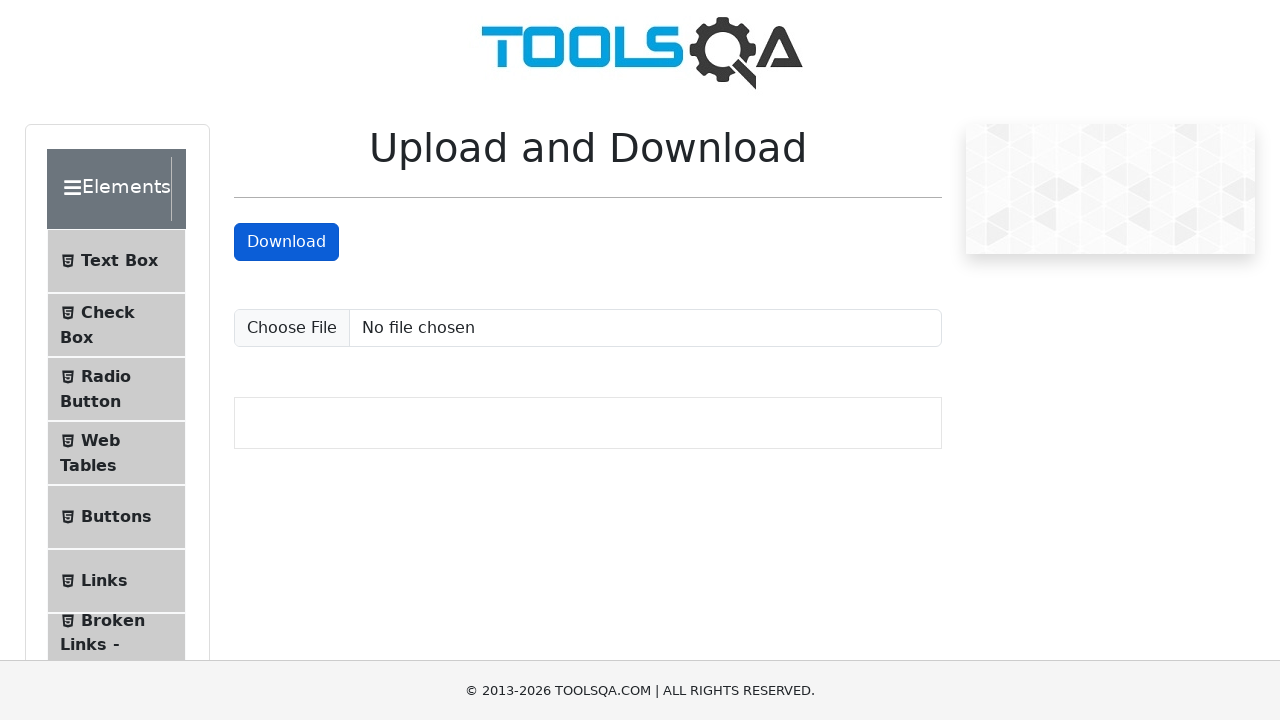

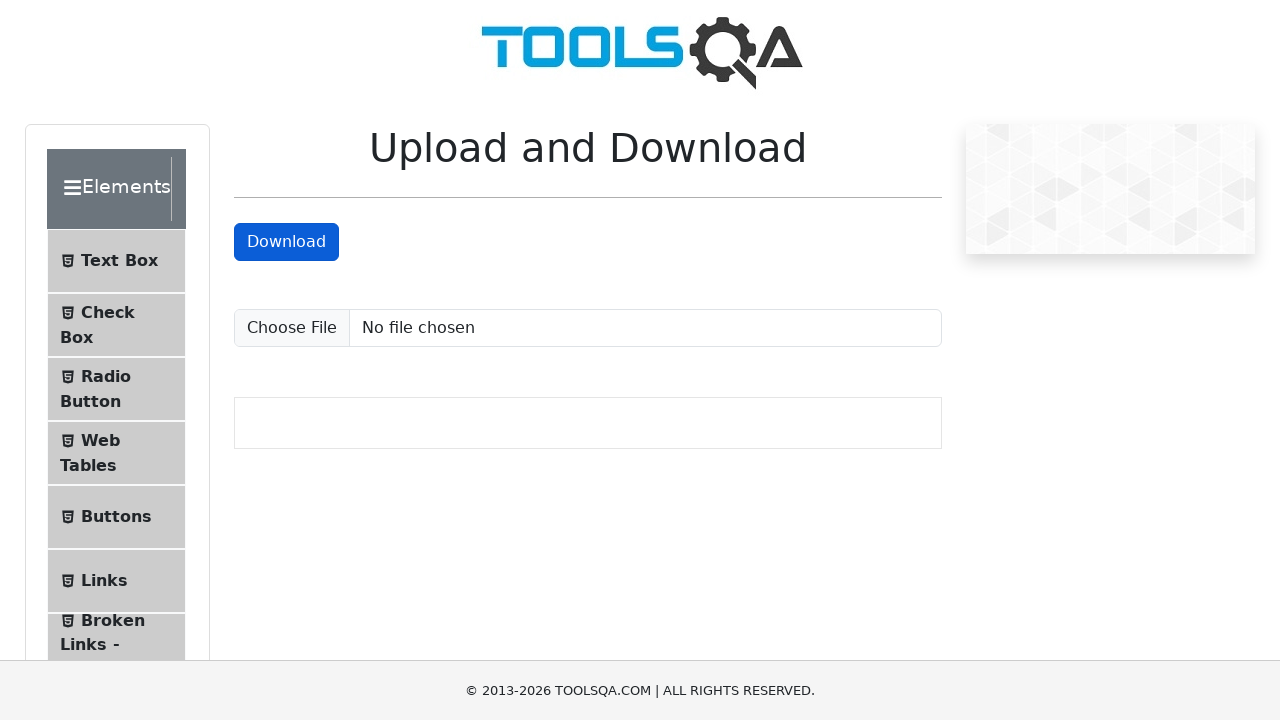